Tests the Remove button functionality on the dynamic controls page by clicking Remove, waiting for the loading bar to disappear, and verifying the checkbox is removed and "It's gone!" message is displayed.

Starting URL: https://practice.cydeo.com/dynamic_controls

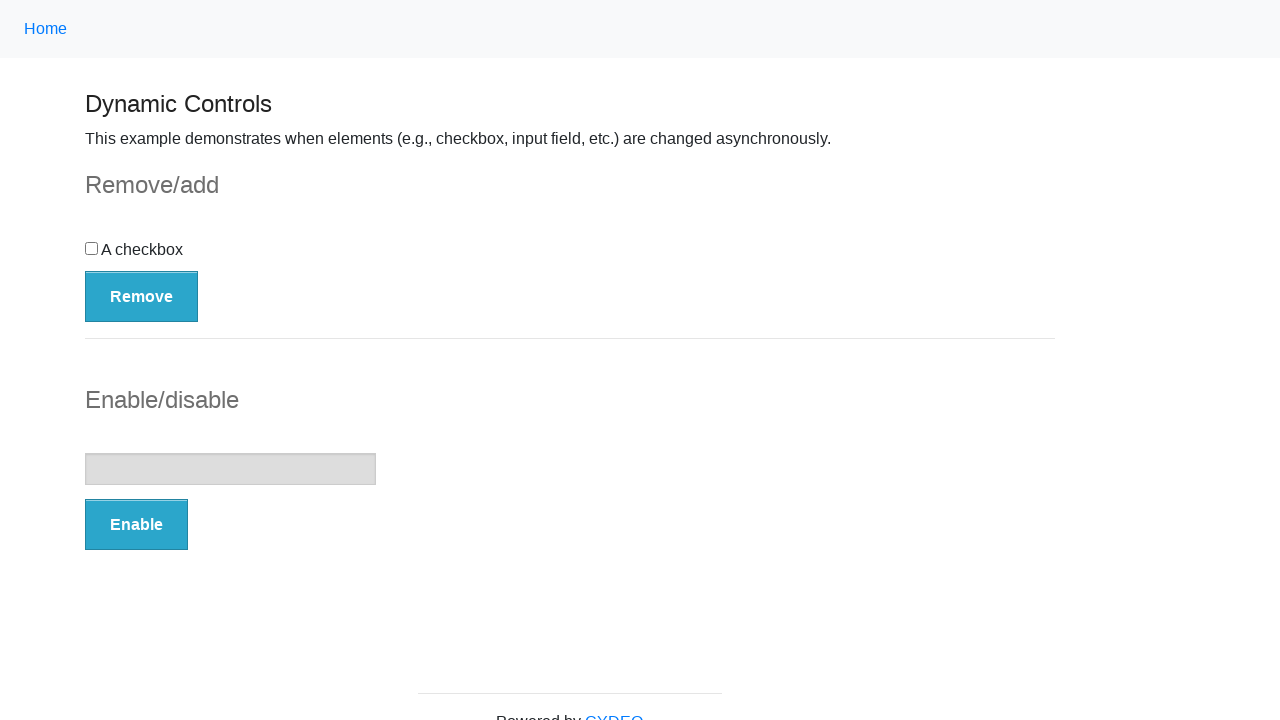

Clicked the Remove button at (142, 296) on button:has-text('Remove')
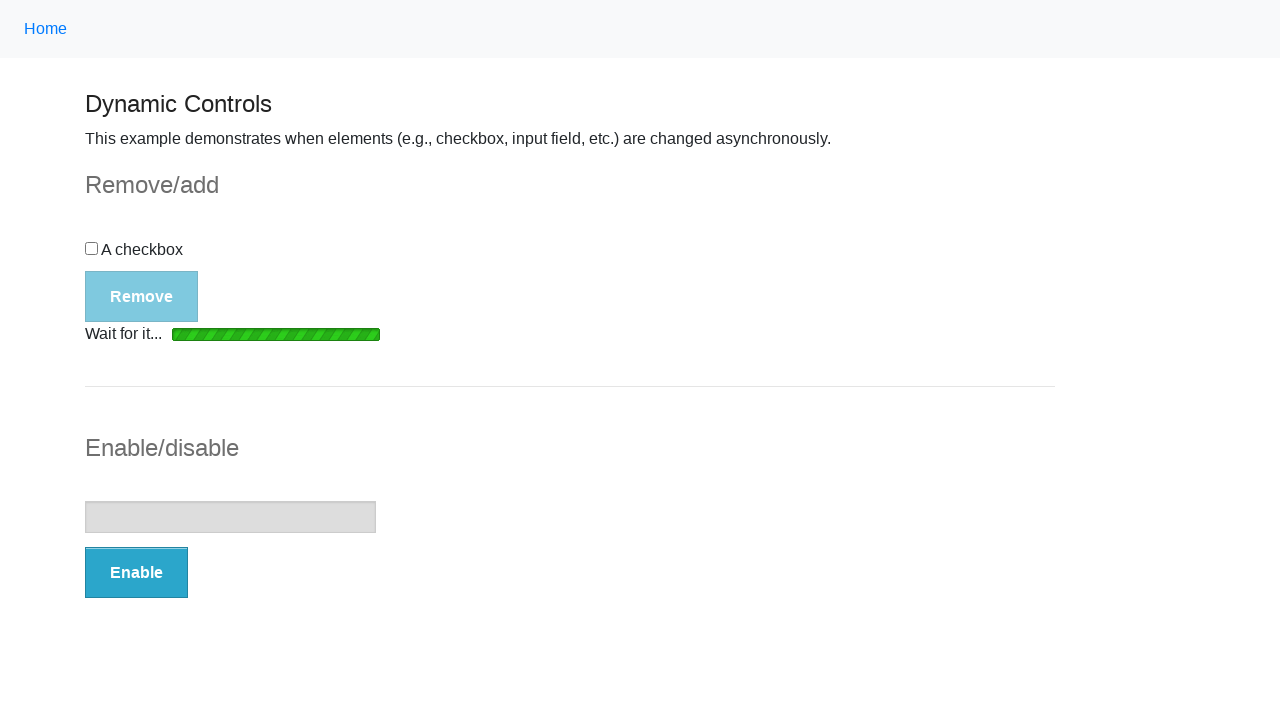

Loading bar disappeared
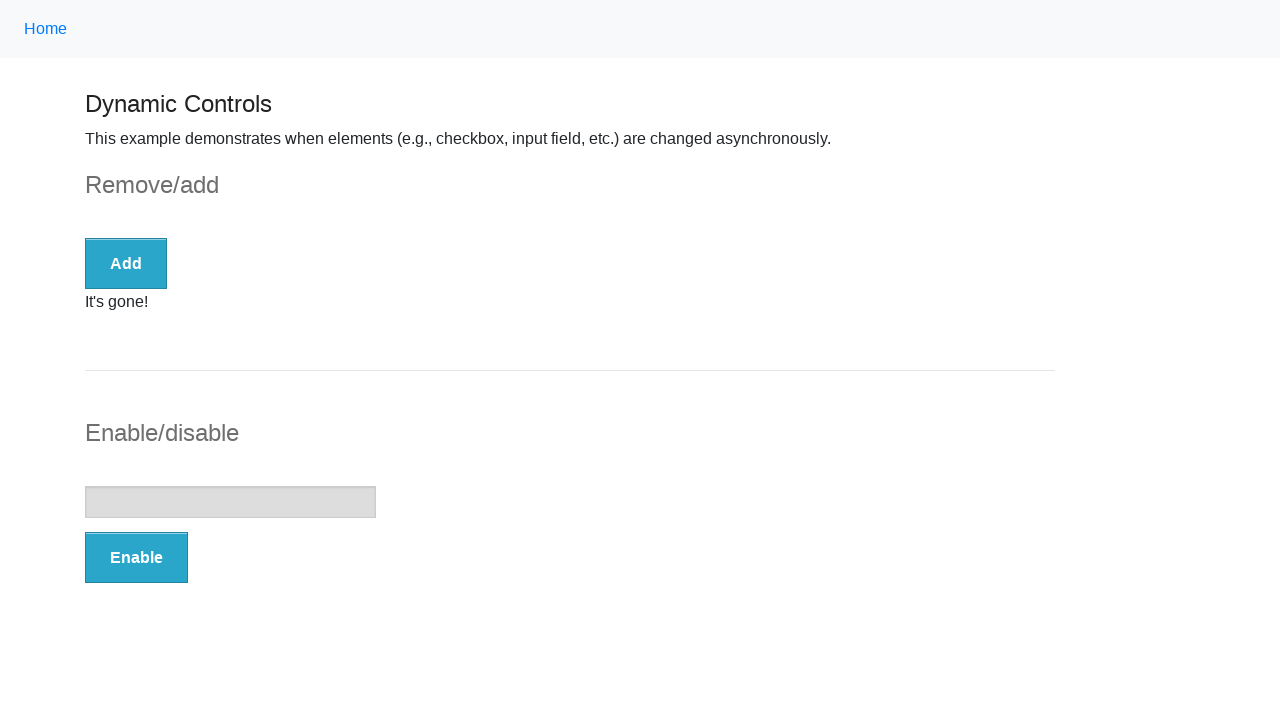

Checkbox element was removed from DOM
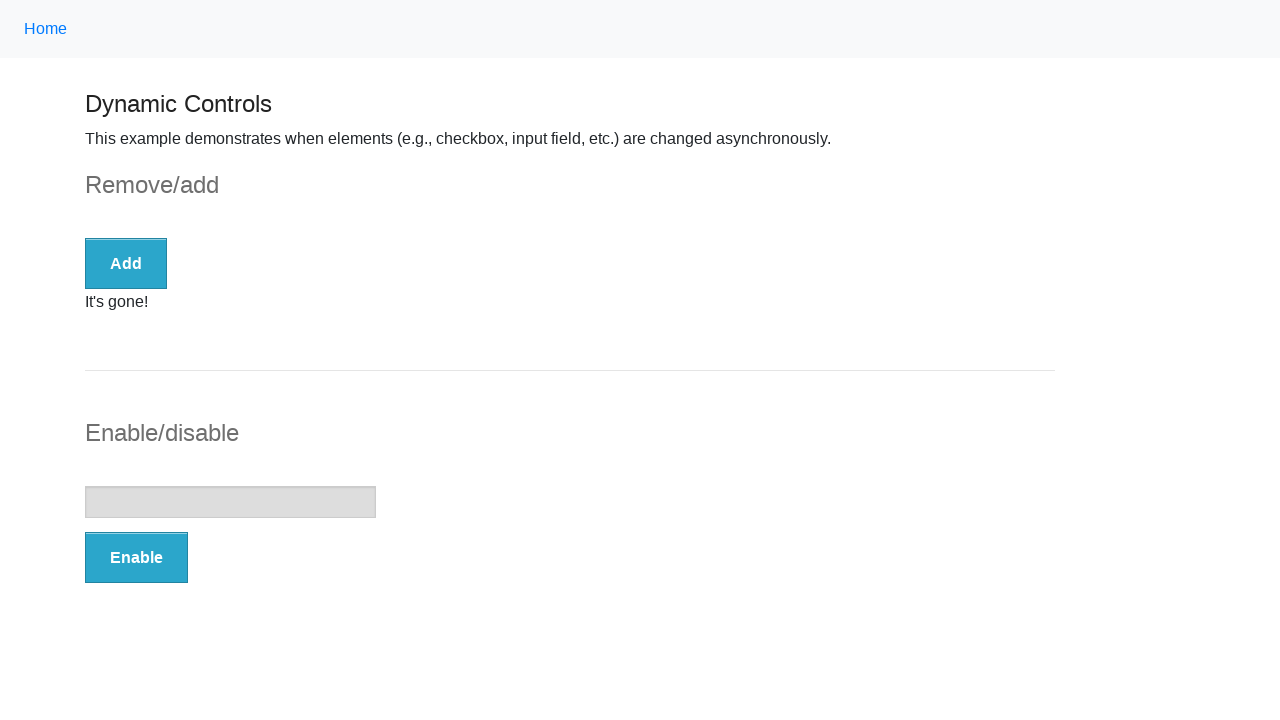

It's gone! message became visible
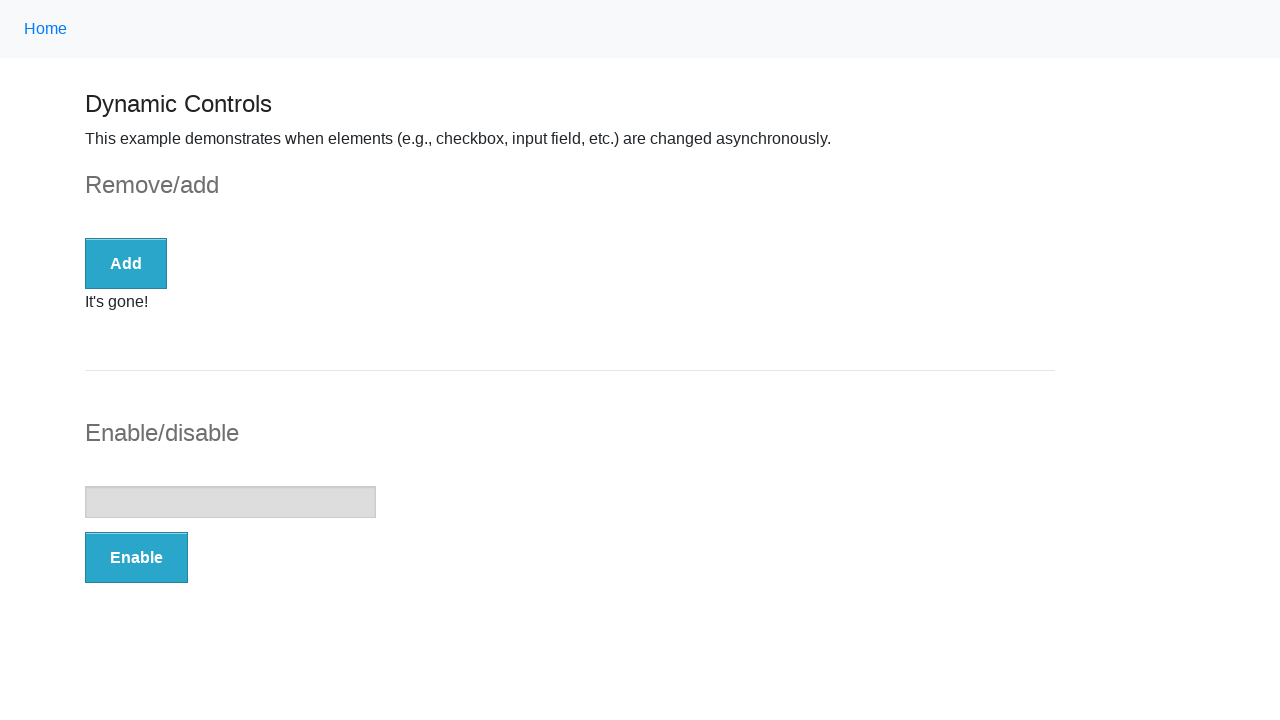

Verified message text is 'It's gone!'
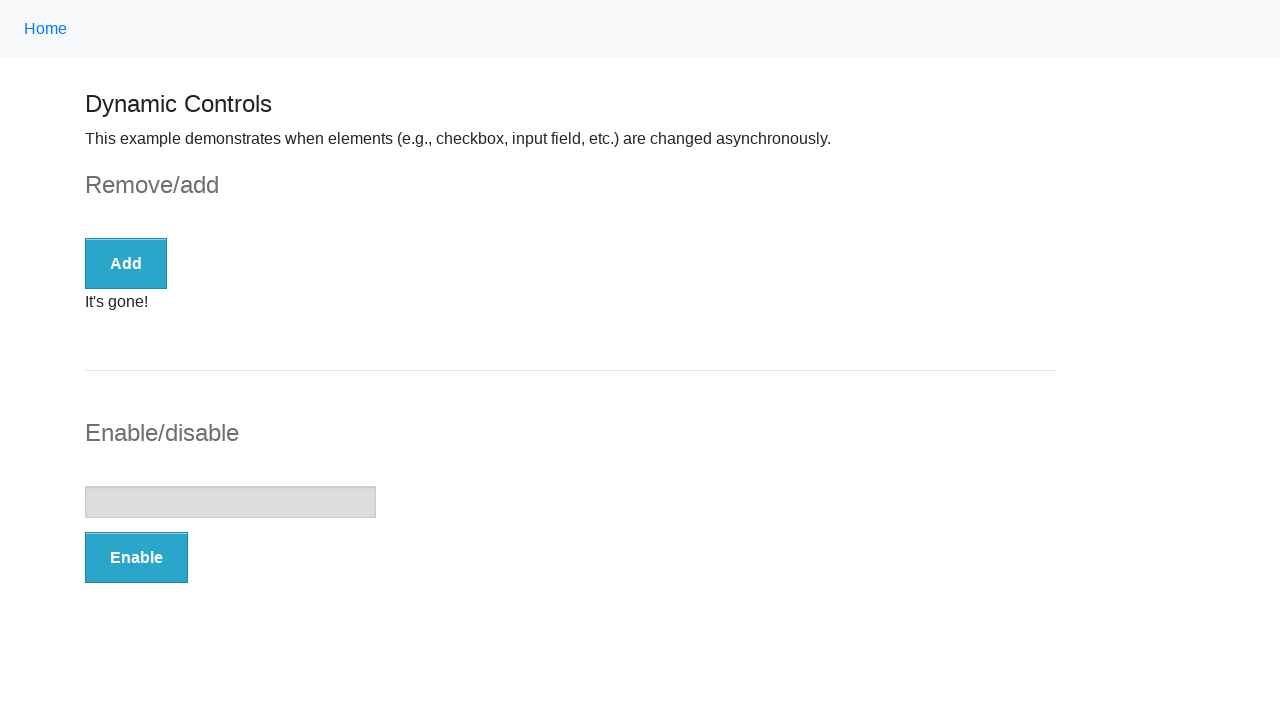

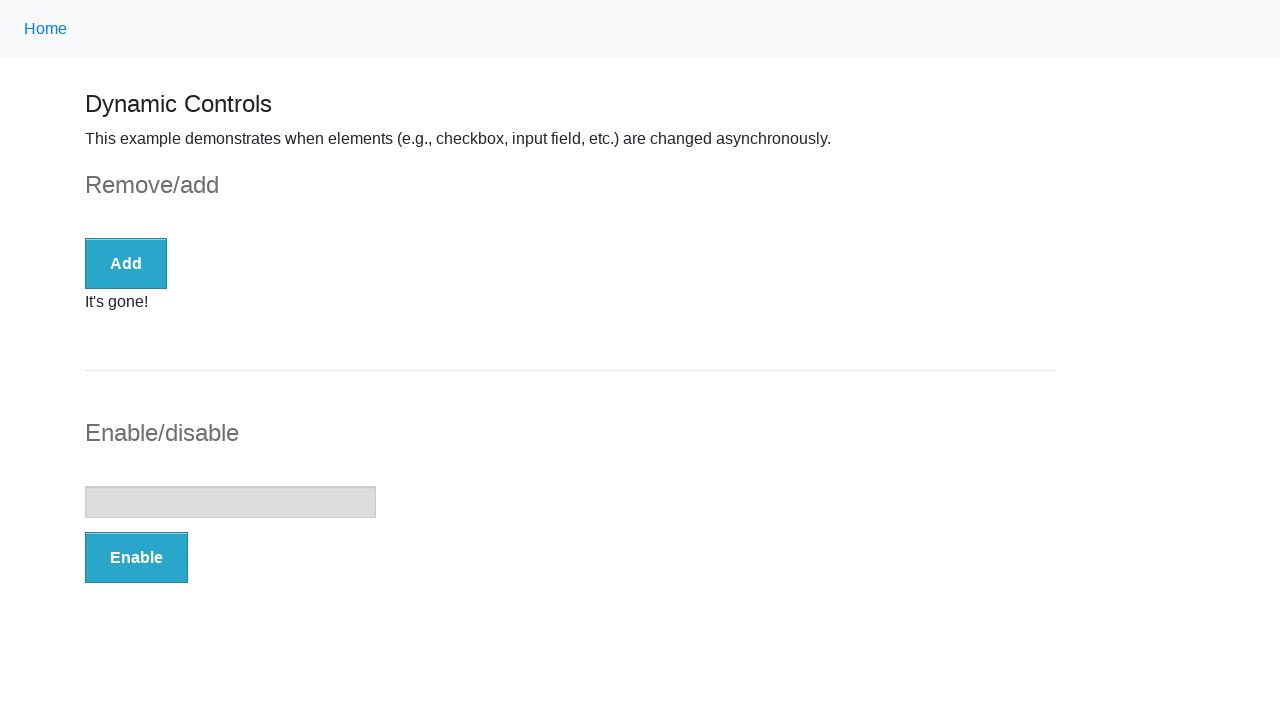